Tests an e-commerce phone shop by navigating to the shop page, adding specific phone models to cart, and proceeding to checkout

Starting URL: https://rahulshettyacademy.com/angularpractice/

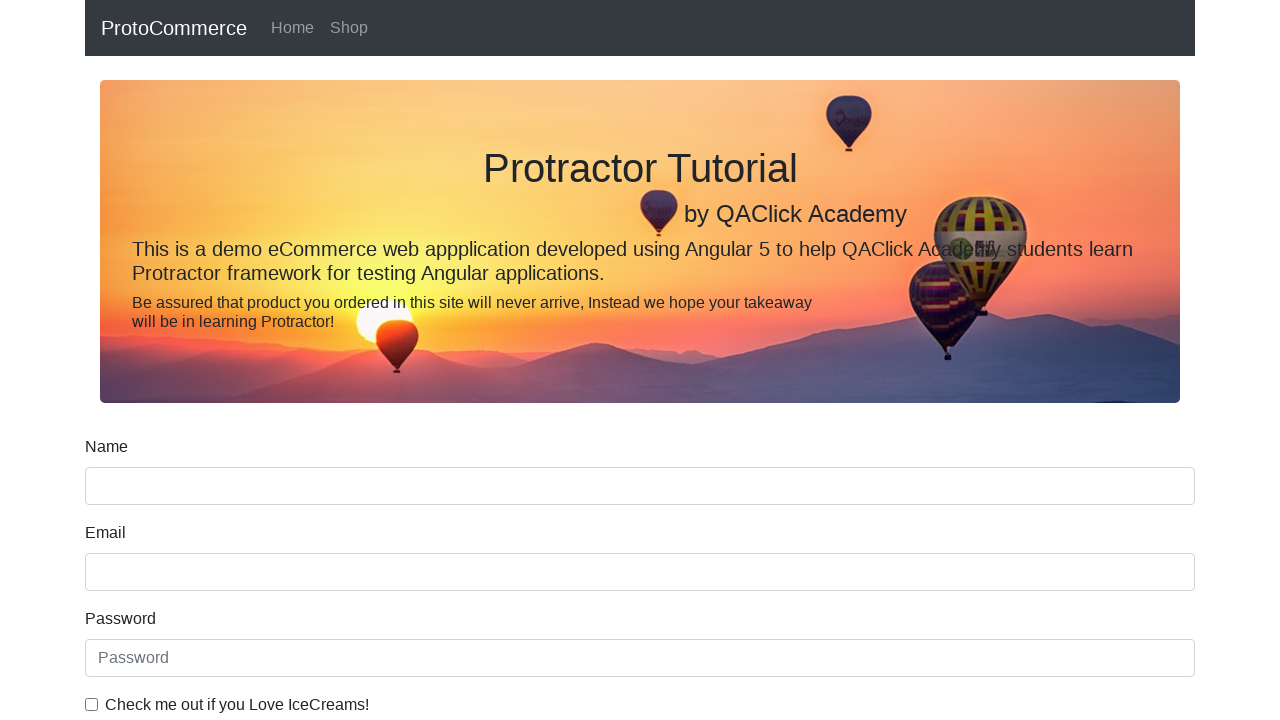

Clicked on shop page link at (349, 28) on a[href='/angularpractice/shop']
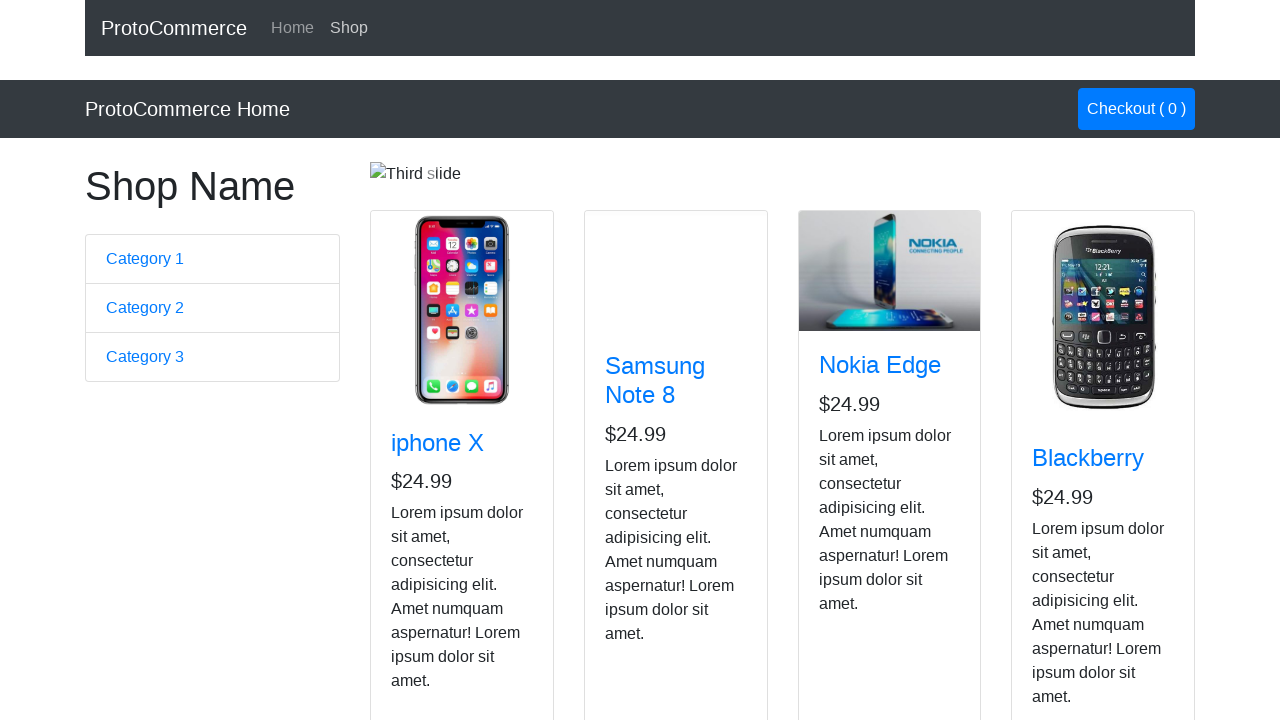

Product cards loaded on shop page
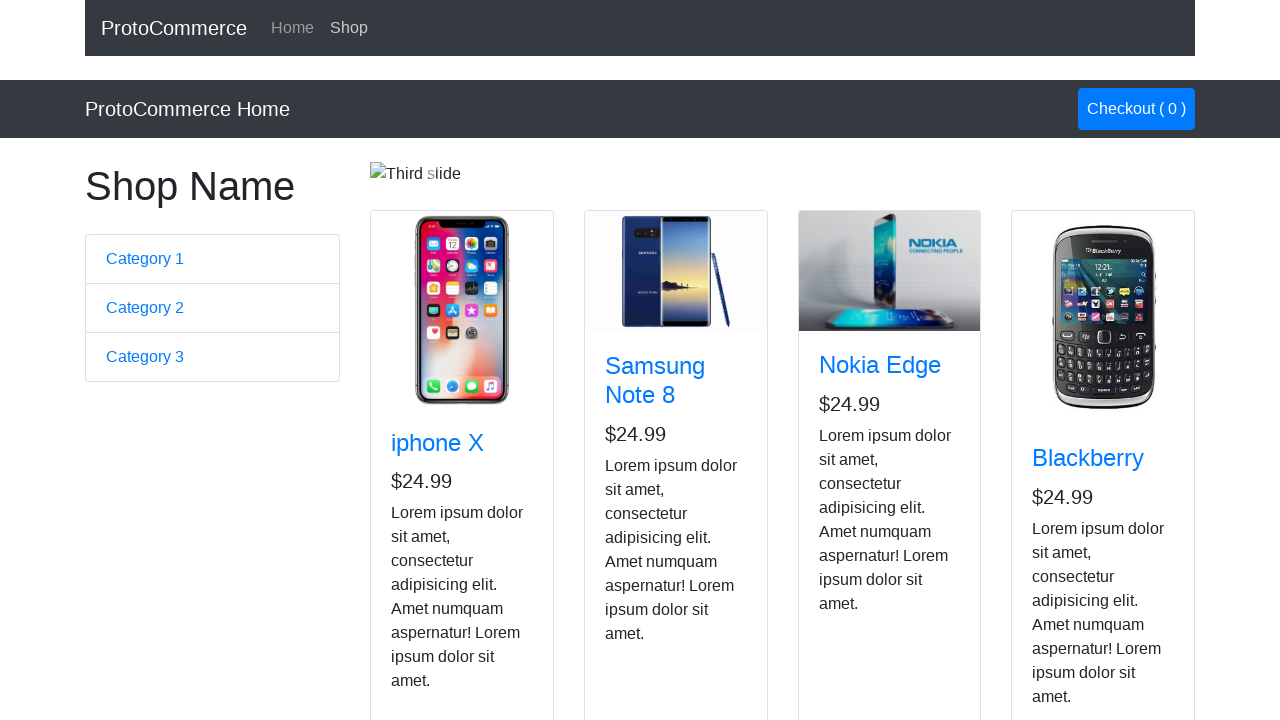

Retrieved all phone cards from shop page
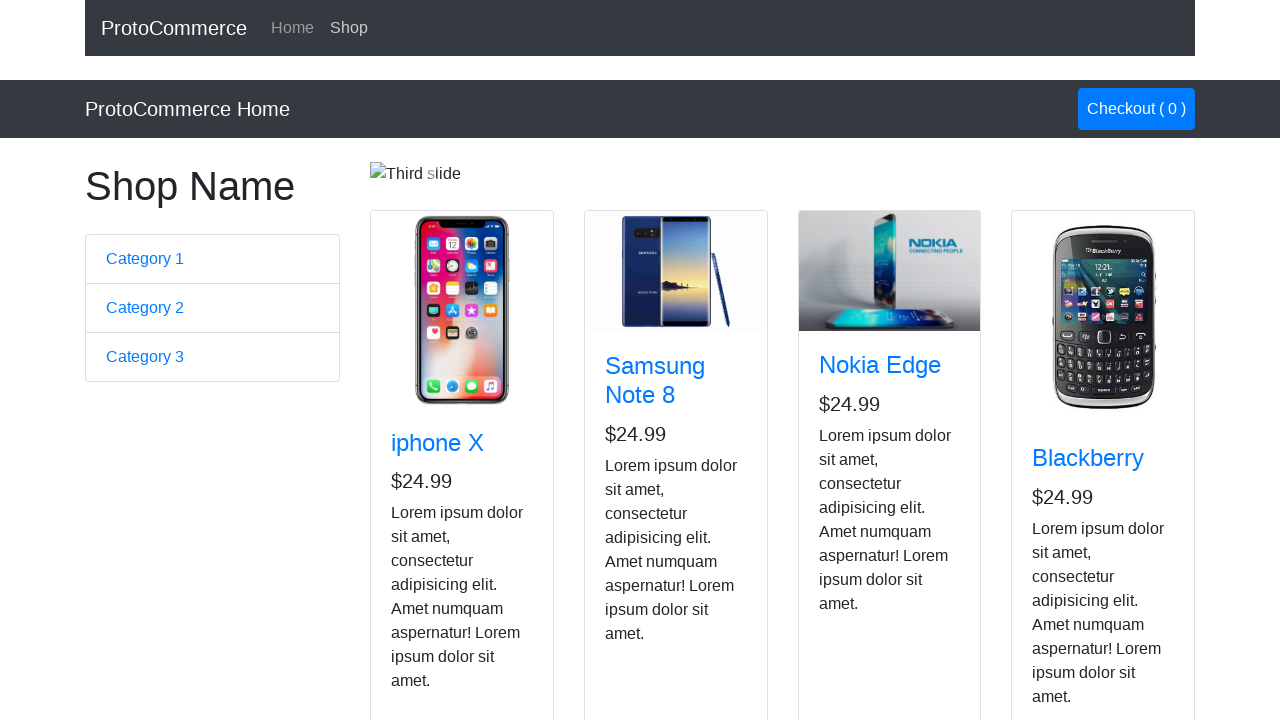

Added iphone to cart at (427, 528) on app-card.col-lg-3.col-md-6.mb-3 >> nth=0 >> button.btn.btn-info
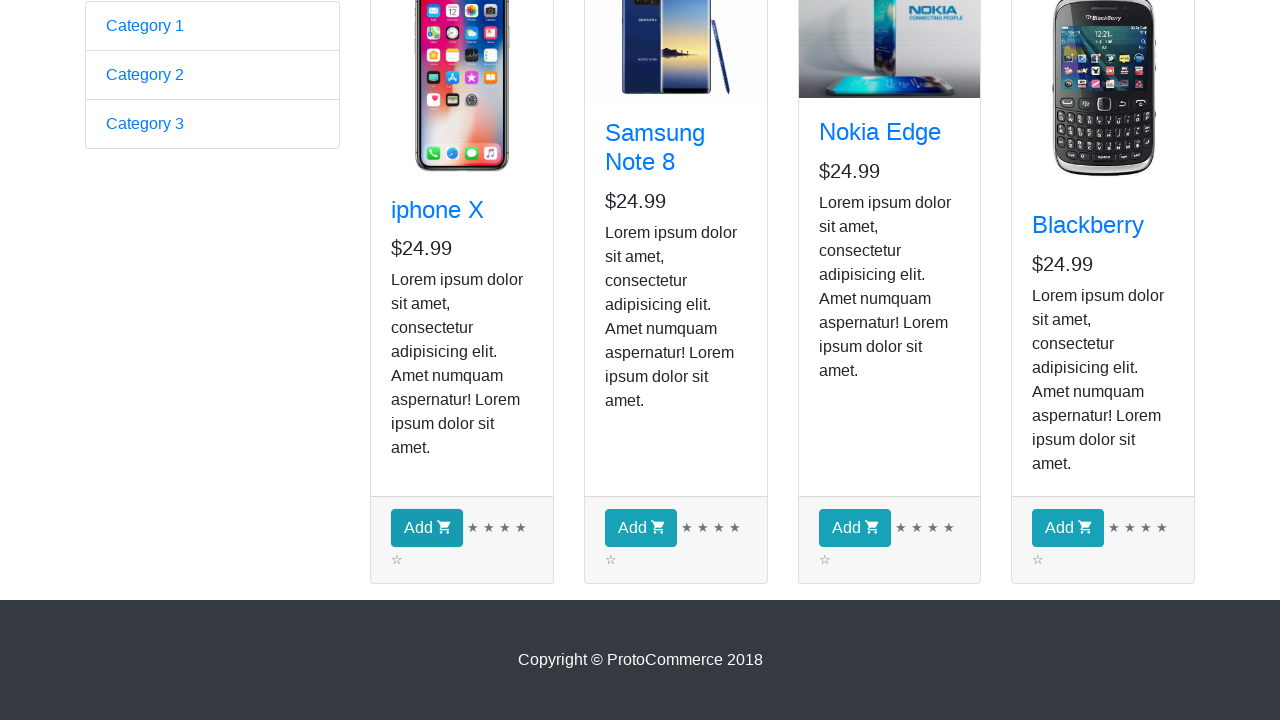

Added Nokia to cart at (854, 528) on app-card.col-lg-3.col-md-6.mb-3 >> nth=2 >> button.btn.btn-info
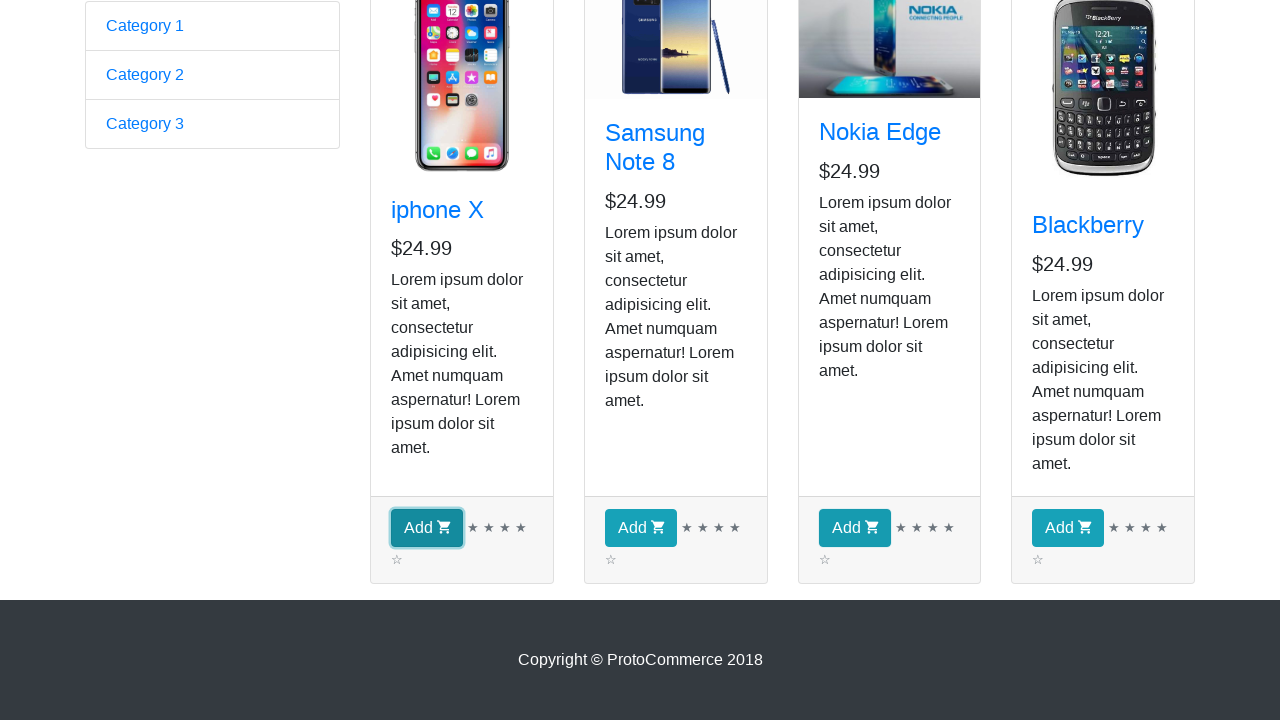

Clicked on cart/checkout button at (1136, 109) on a.nav-link.btn.btn-primary
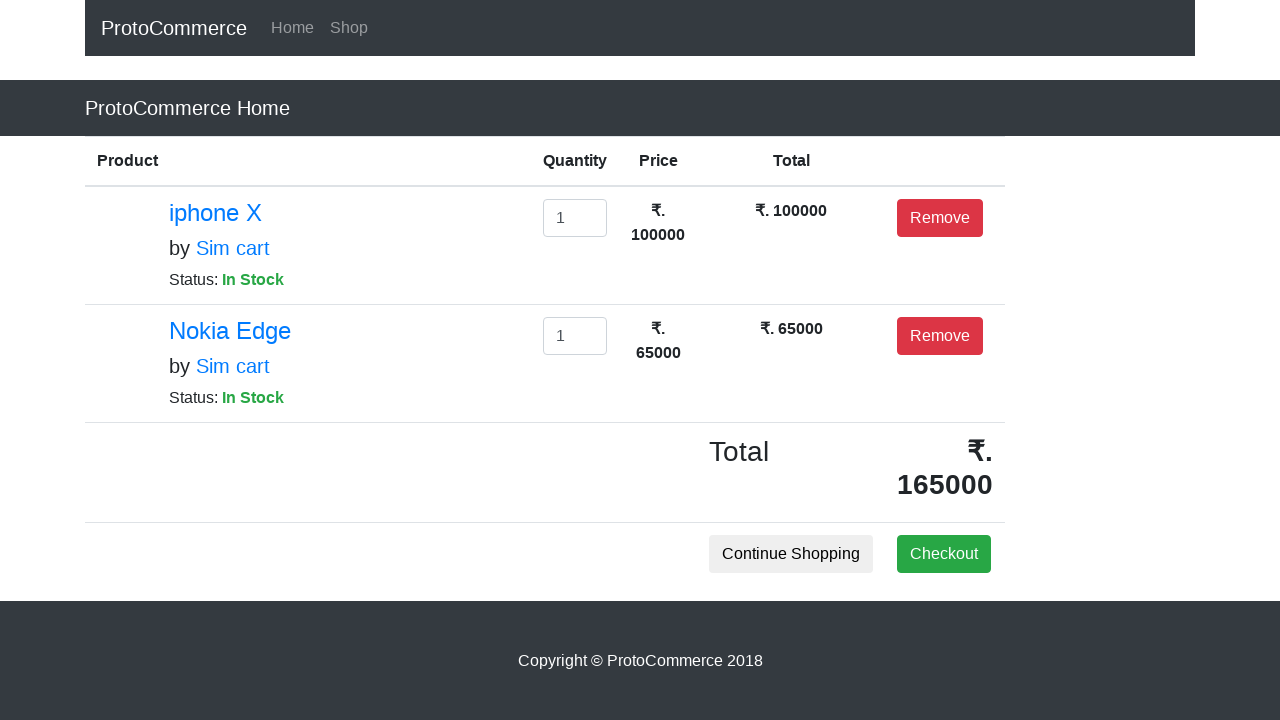

Checkout button became visible
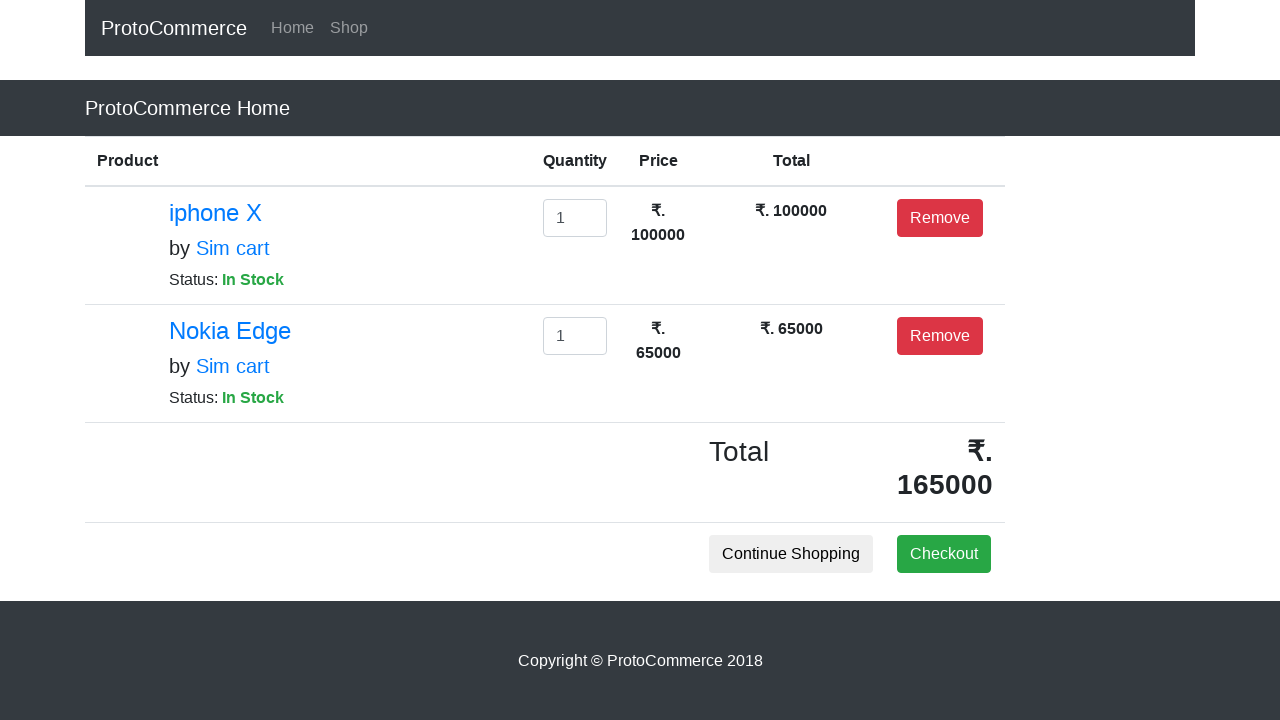

Clicked checkout/success button to complete purchase at (944, 554) on button.btn.btn-success
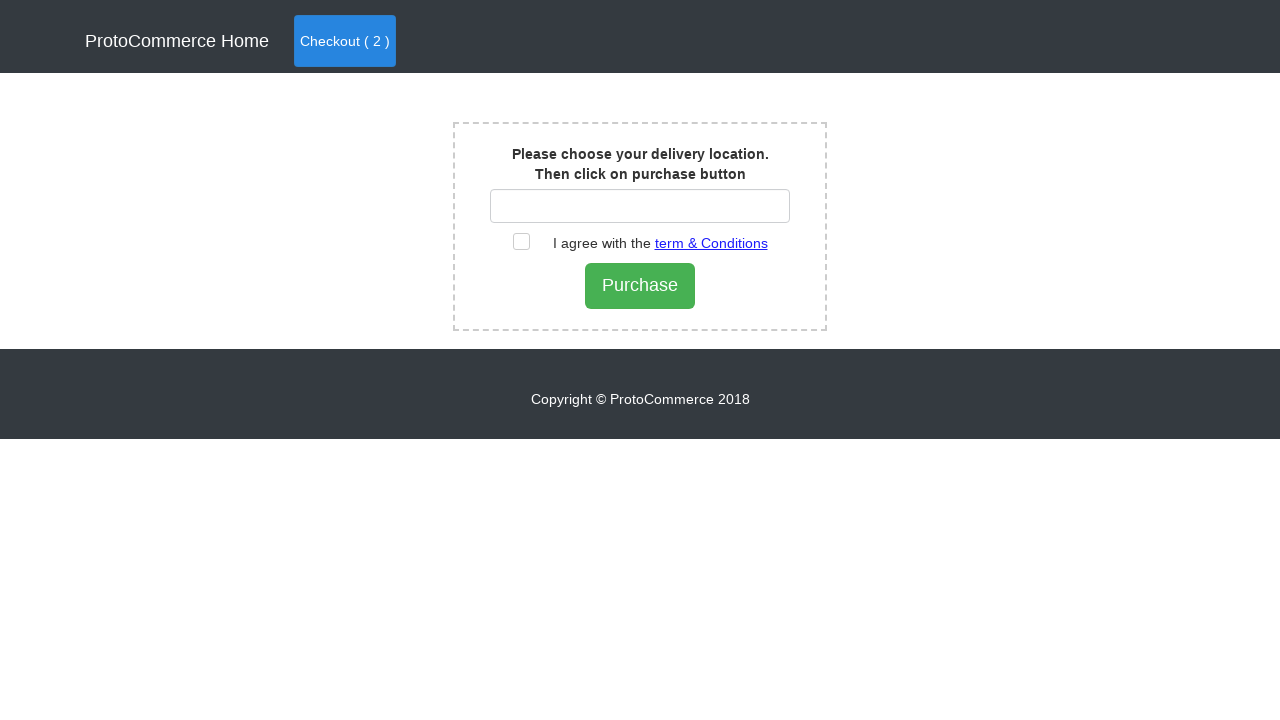

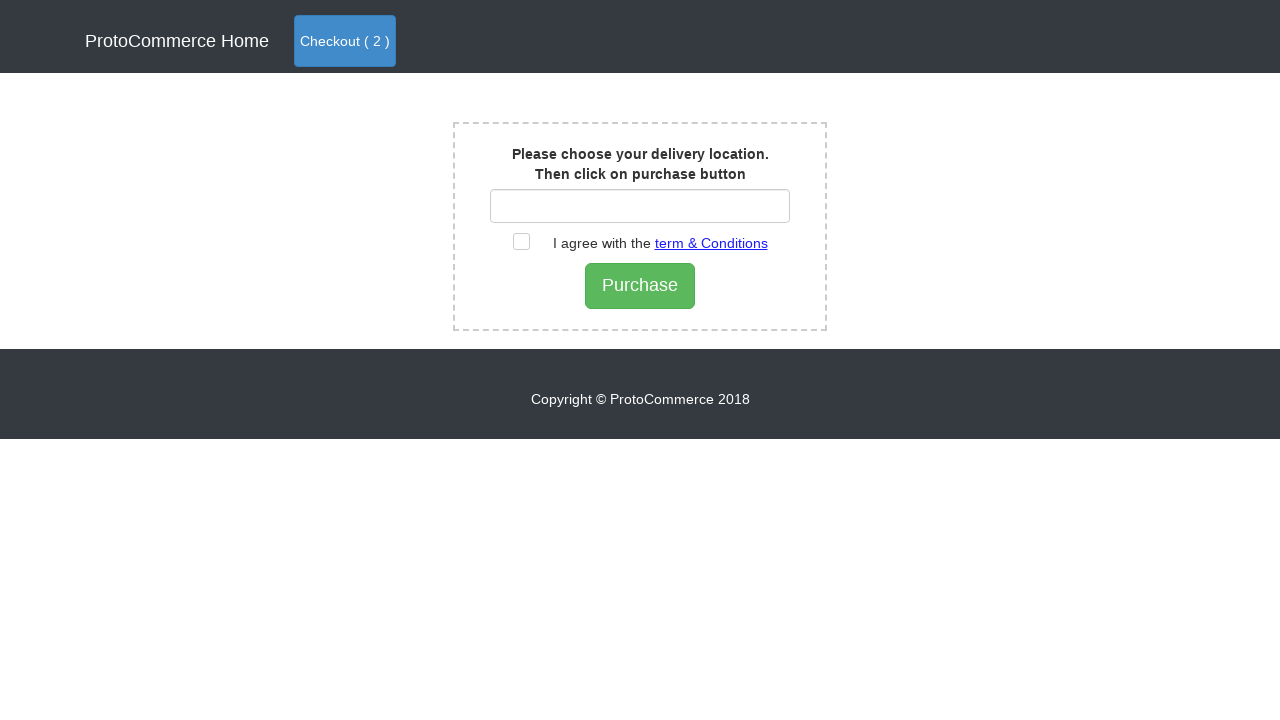